Tests file download functionality by navigating to a download page and clicking on the first available download link to trigger a file download.

Starting URL: http://the-internet.herokuapp.com/download

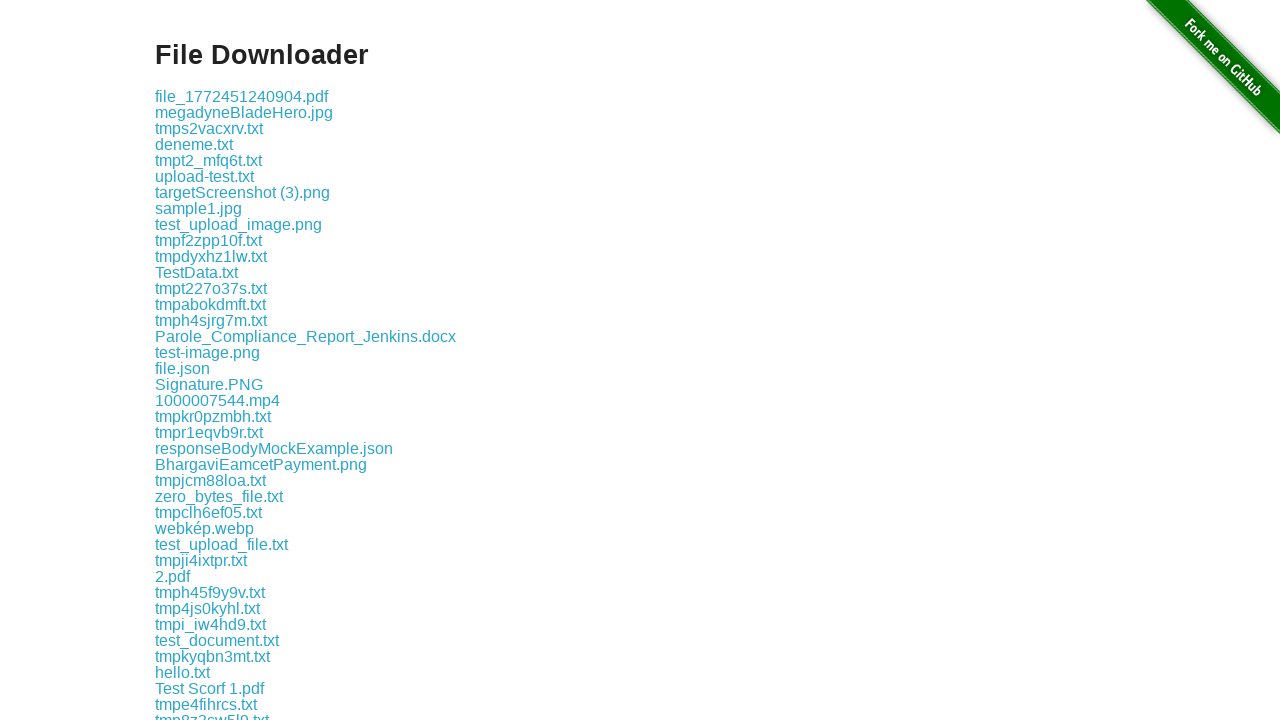

Clicked the first download link on the page at (242, 96) on .example a >> nth=0
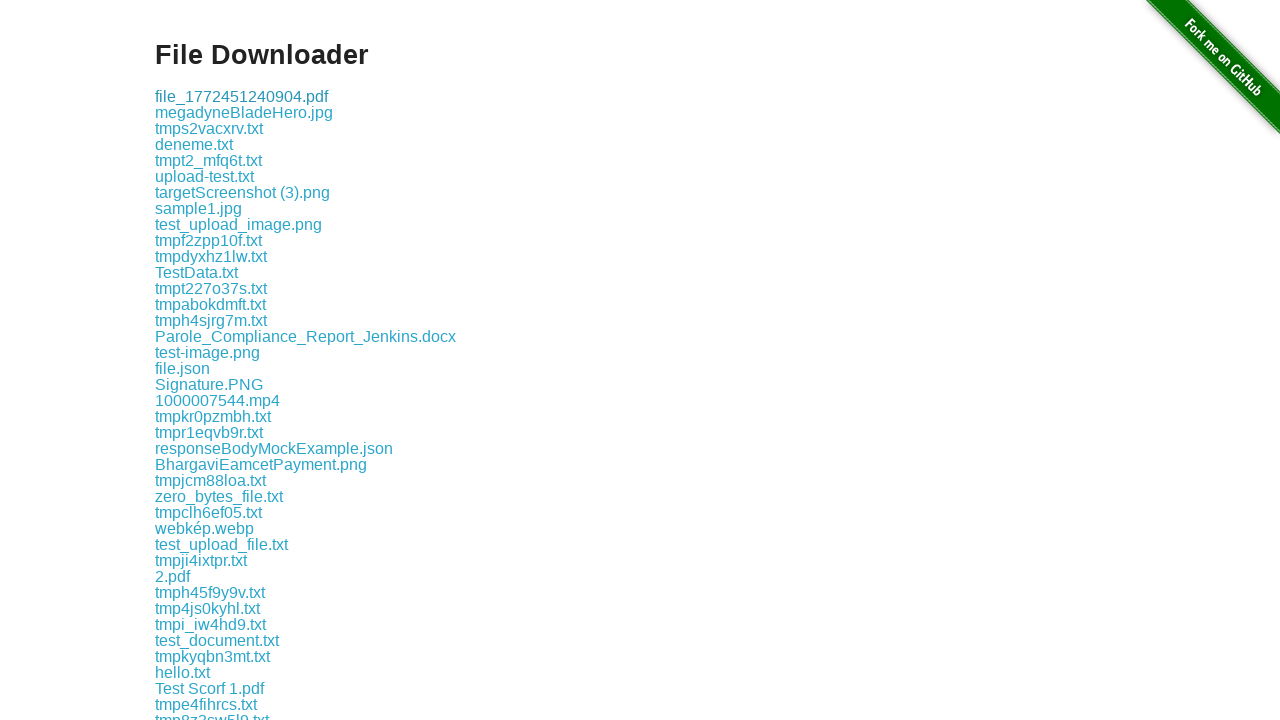

Waited for download to initiate
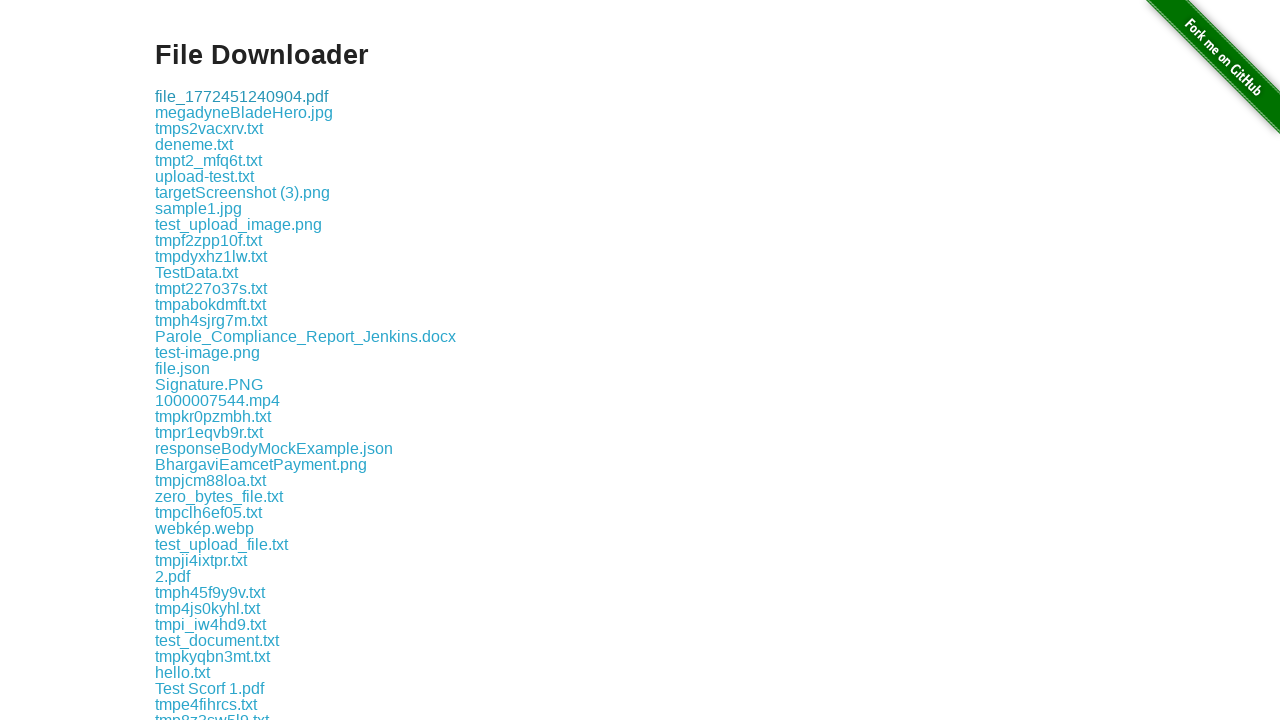

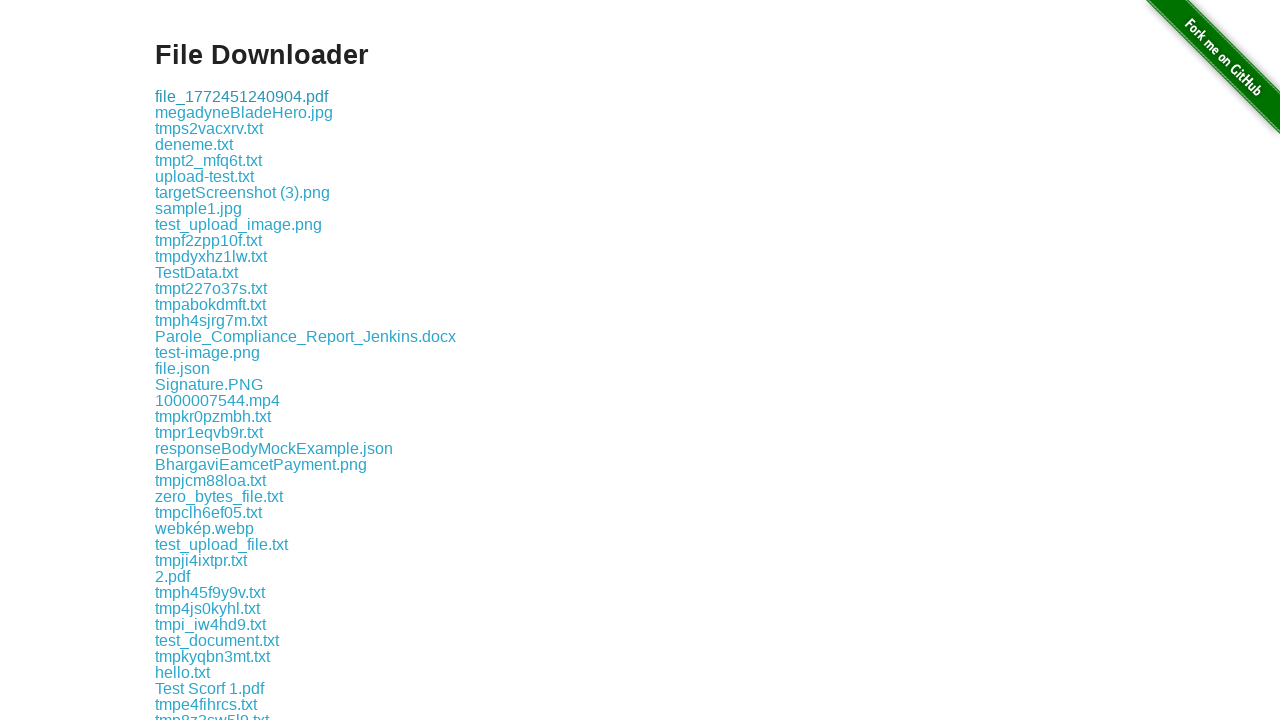